Tests button color change functionality by verifying initial color, clicking the button, and verifying the color changes

Starting URL: https://seleniumbase.io/demo_page

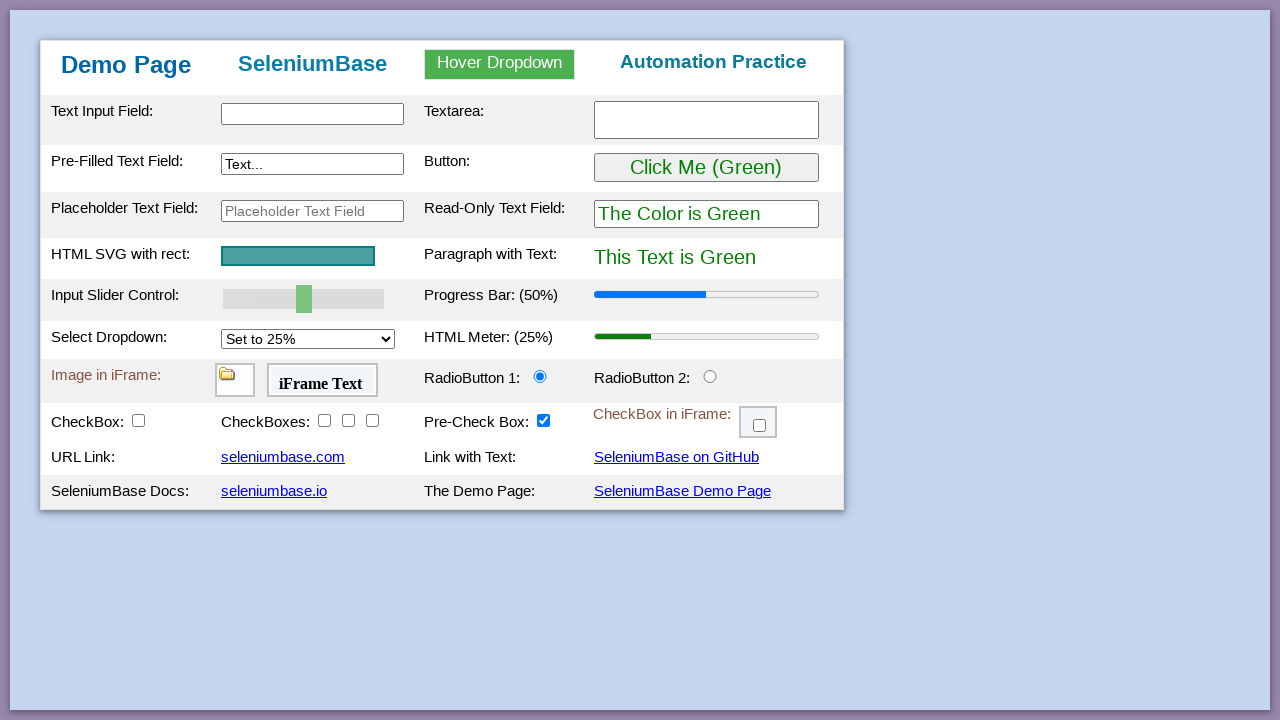

Located the myButton element
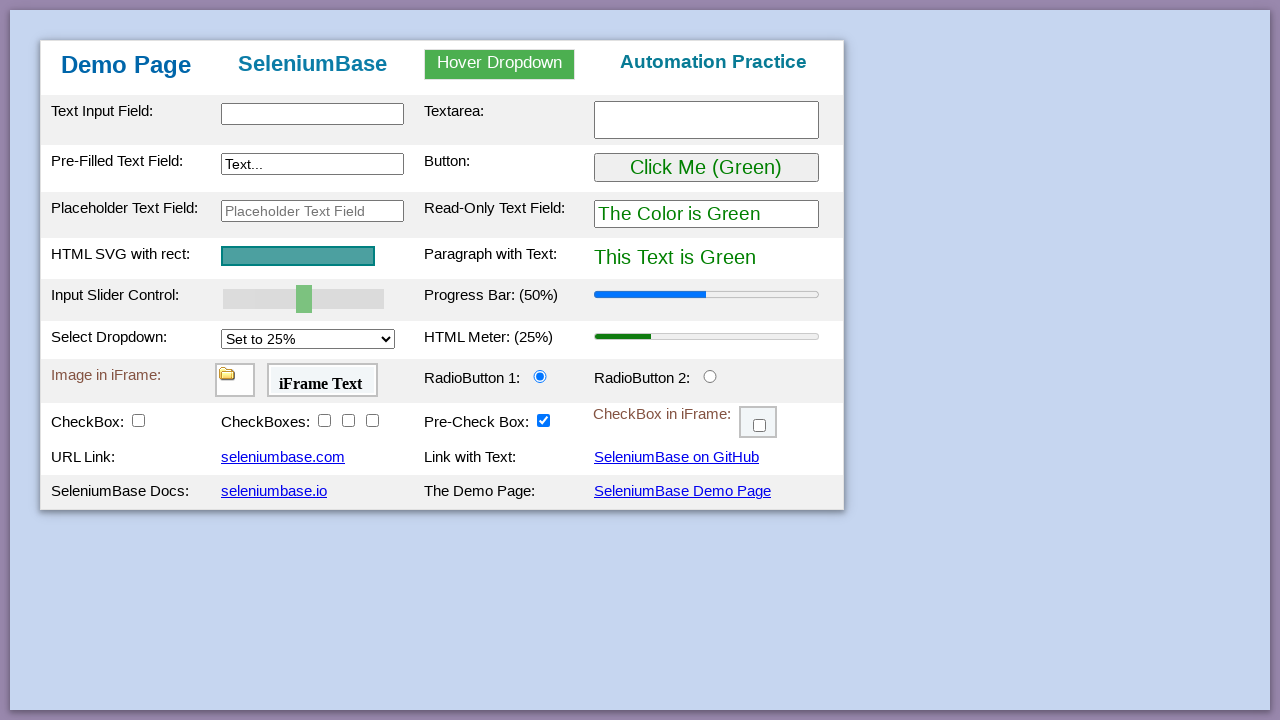

Verified button has initial green color
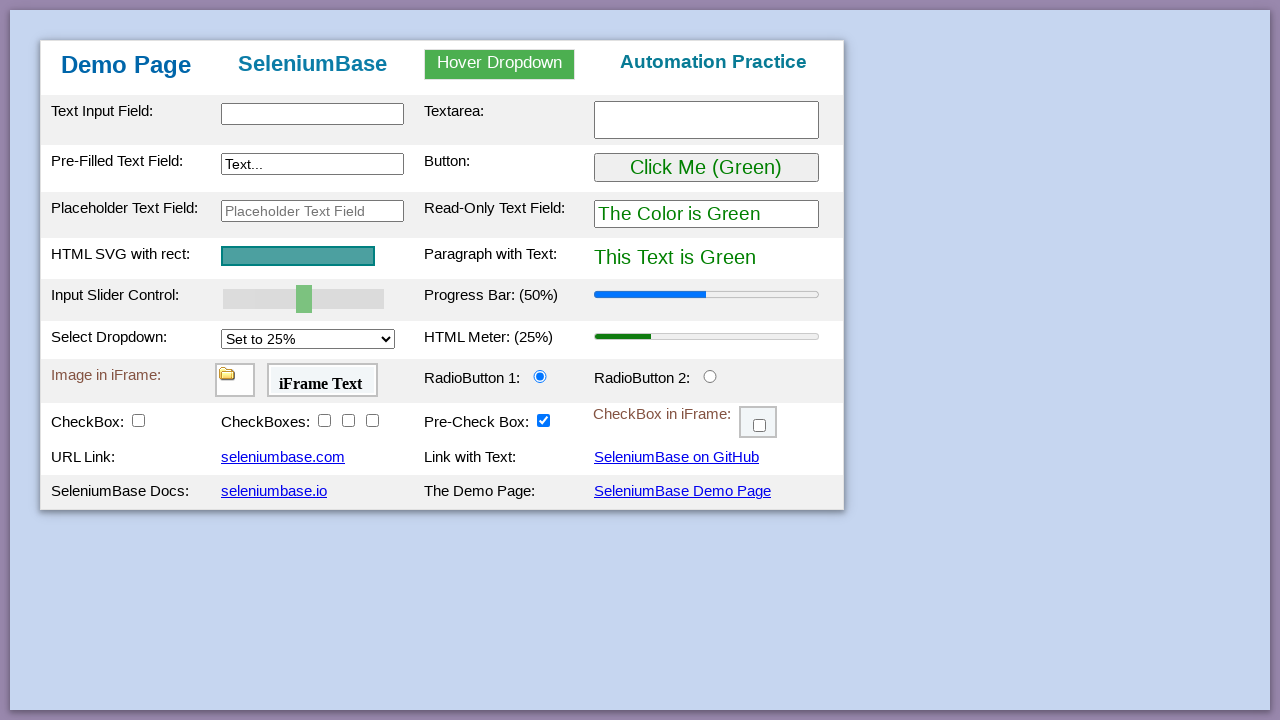

Clicked the myButton button at (706, 168) on button#myButton
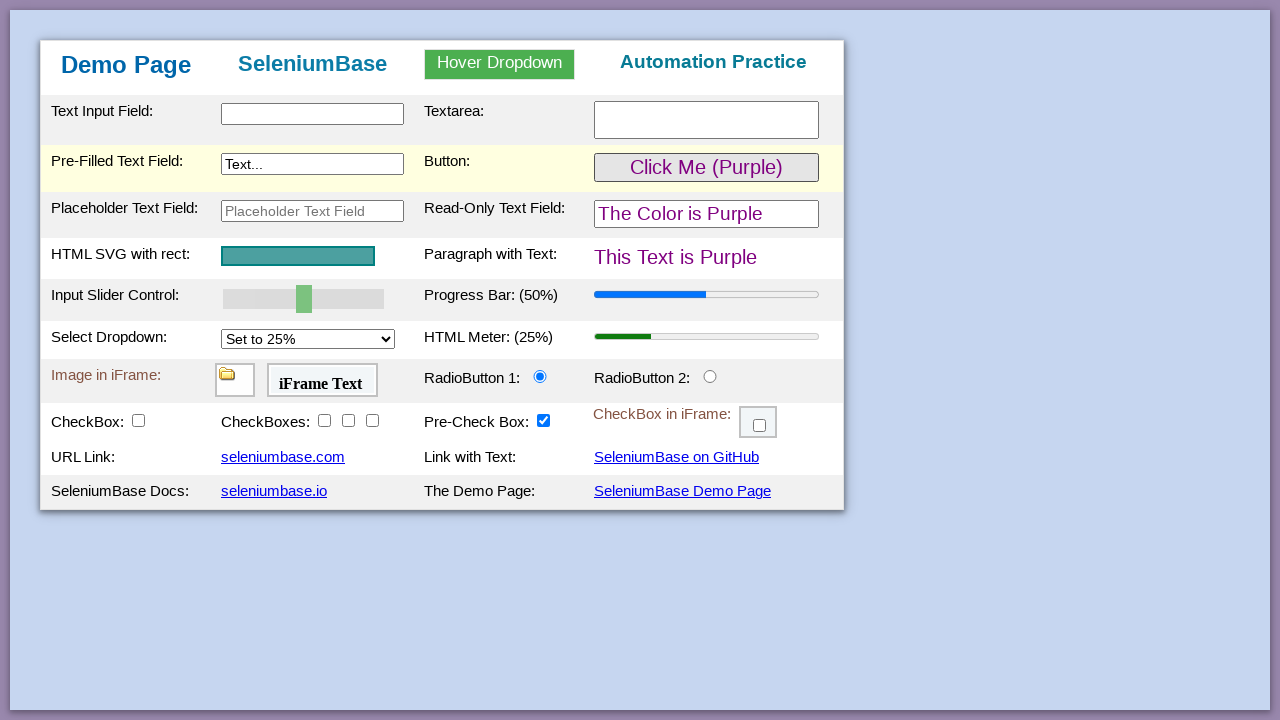

Verified button color changed to purple
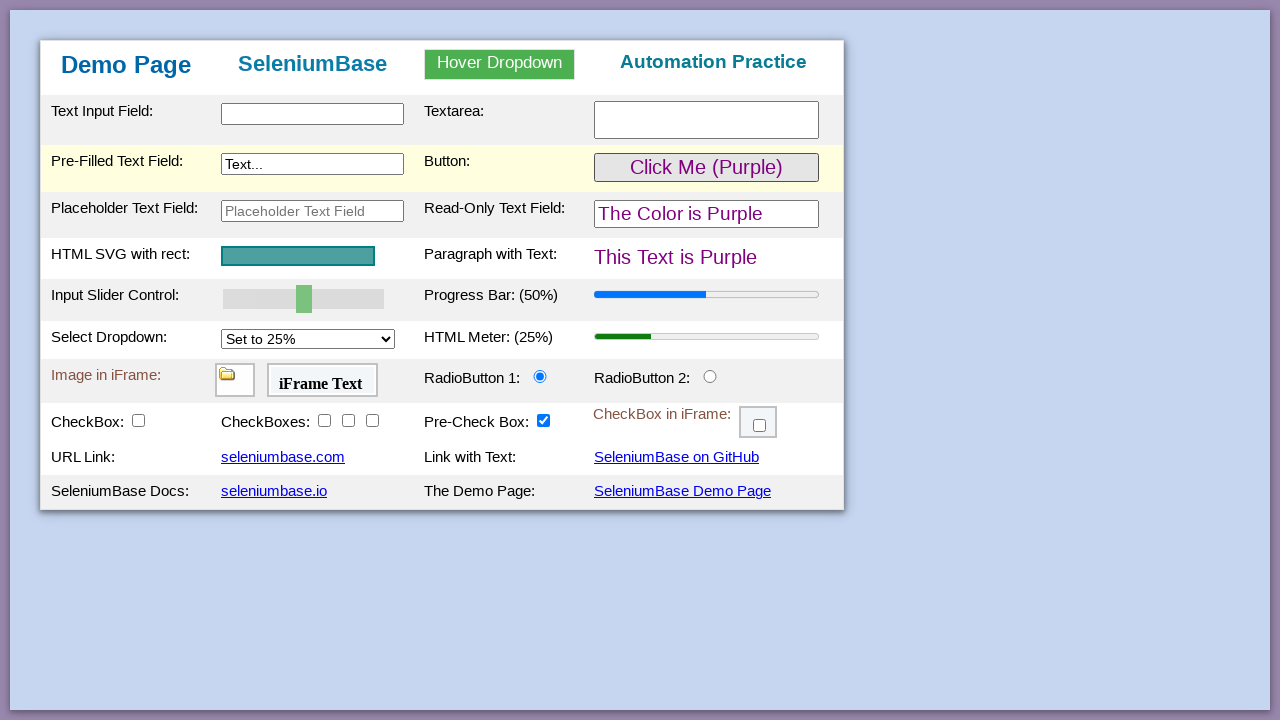

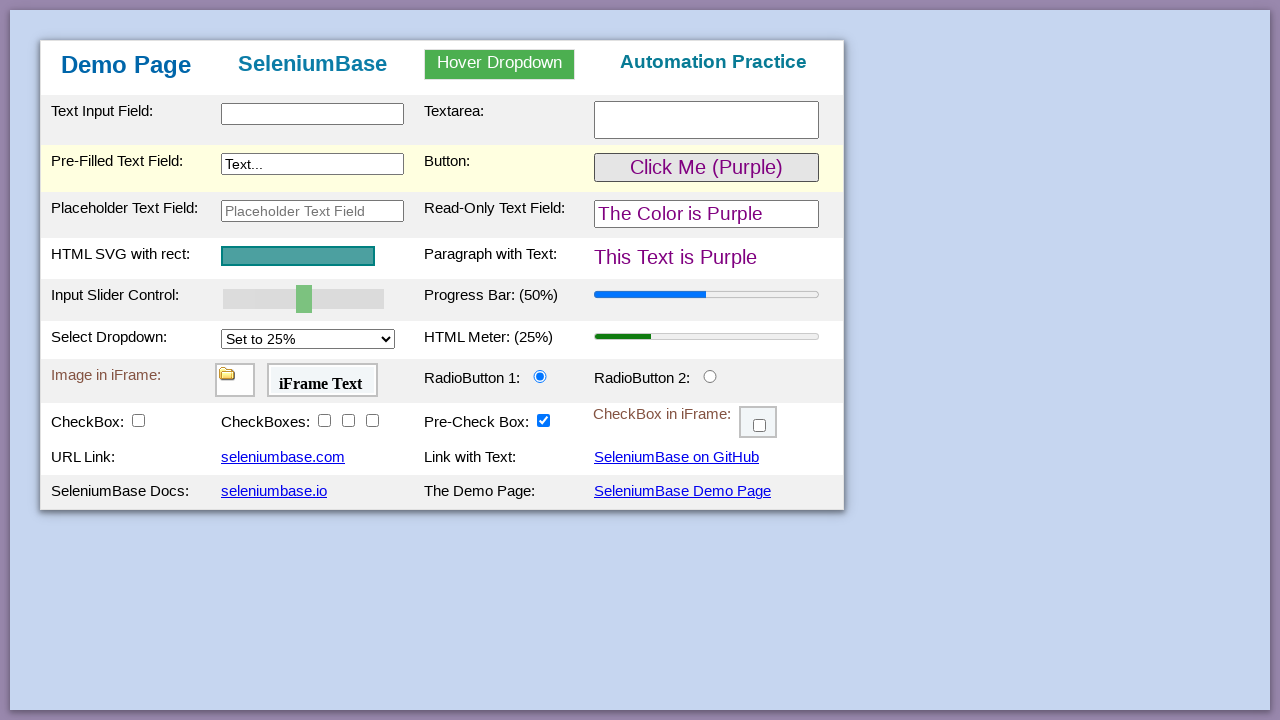